Tests the online quiz form by clicking through all radio buttons and checkboxes for each question, then fills in an email address

Starting URL: http://www.123formbuilder.com/form-5012206/online-quiz

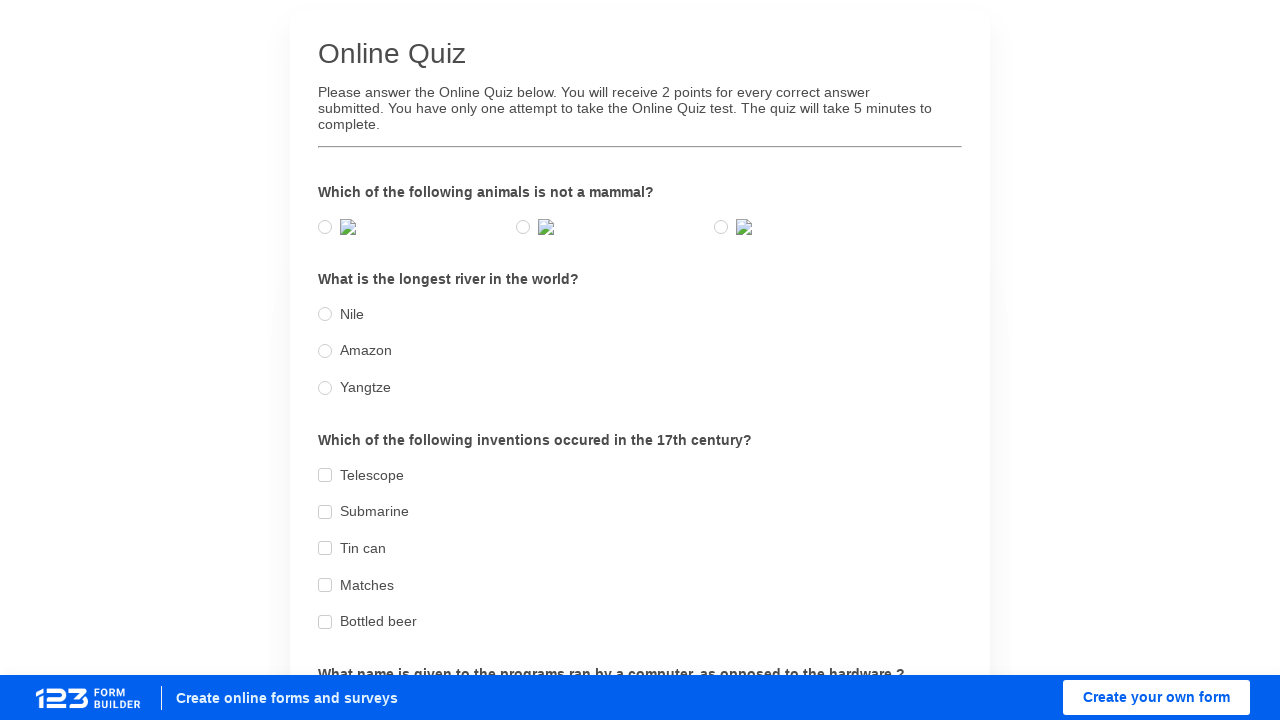

Clicked animal question radio button option 0 at (325, 227) on //label[@for='00000008_0']
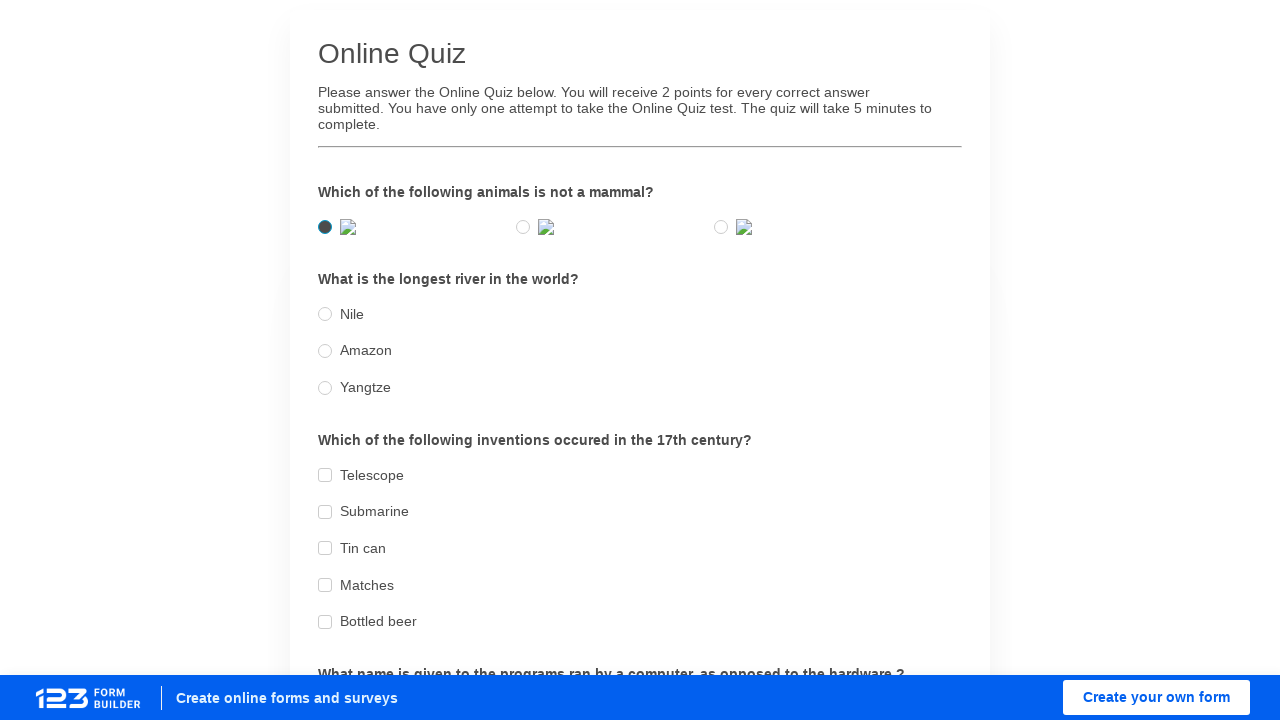

Animal question radio button option 0 confirmed as checked
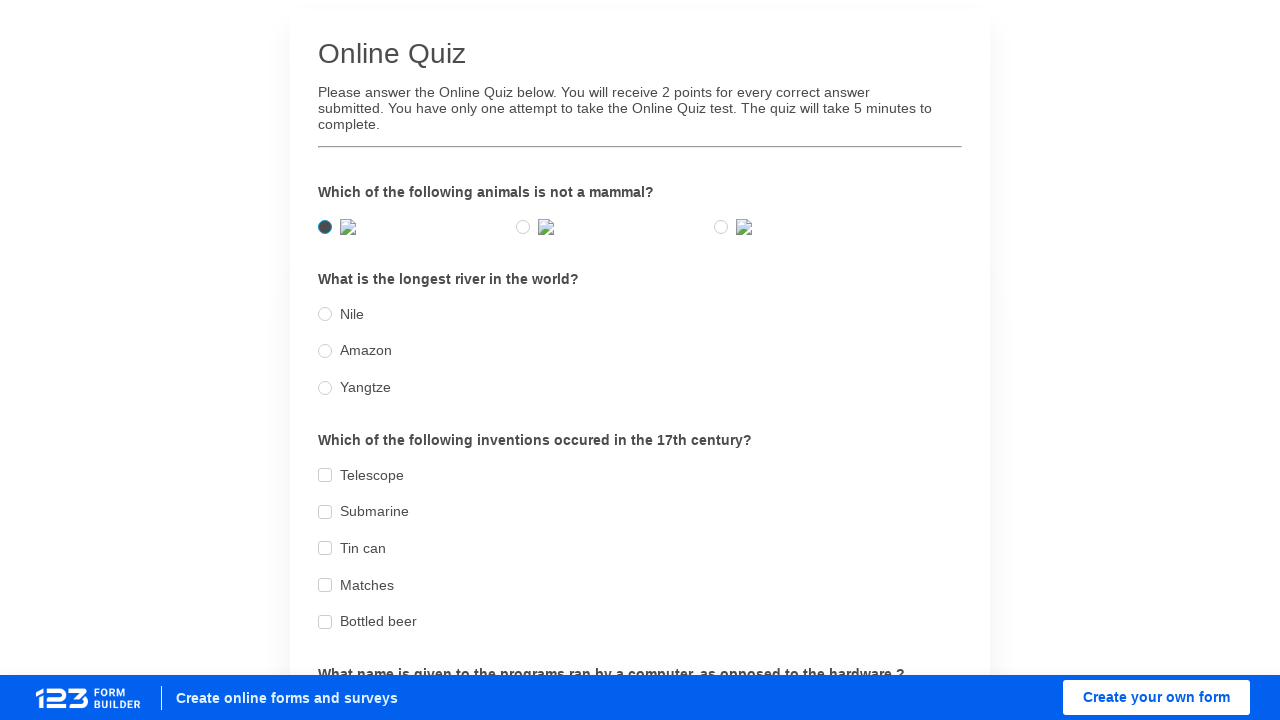

Clicked animal question radio button option 1 at (523, 227) on //label[@for='00000008_1']
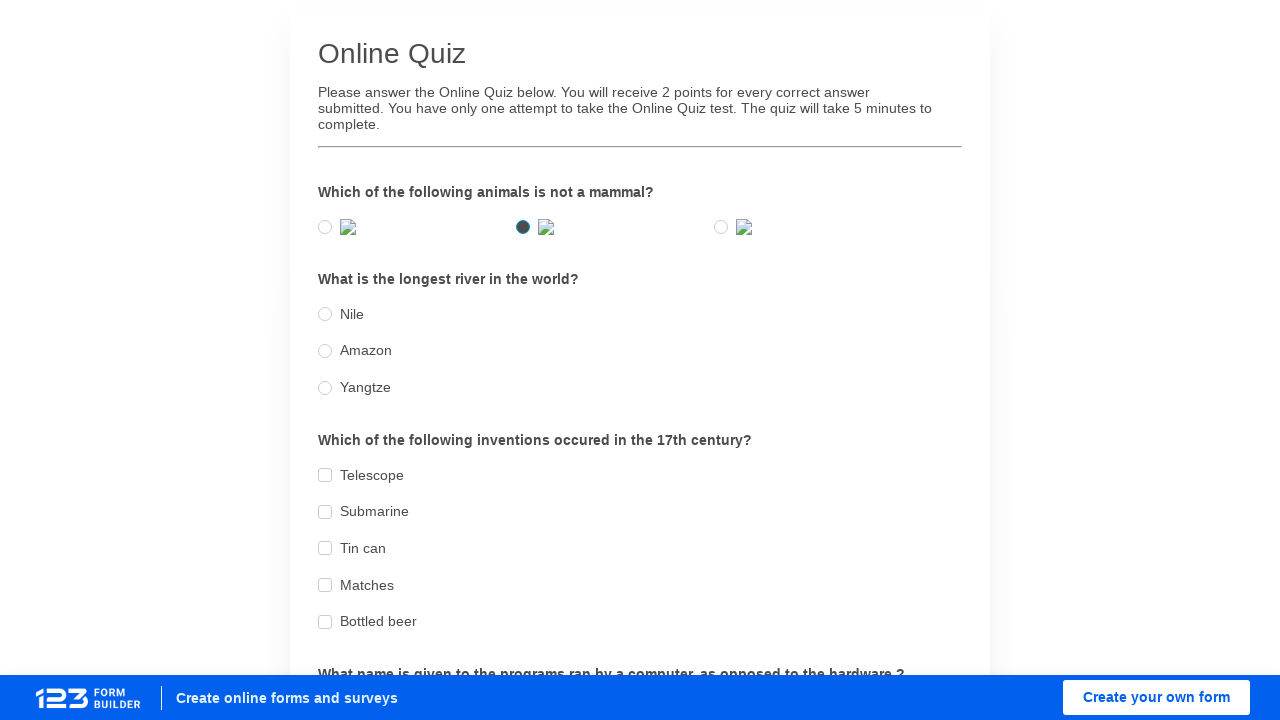

Animal question radio button option 1 confirmed as checked
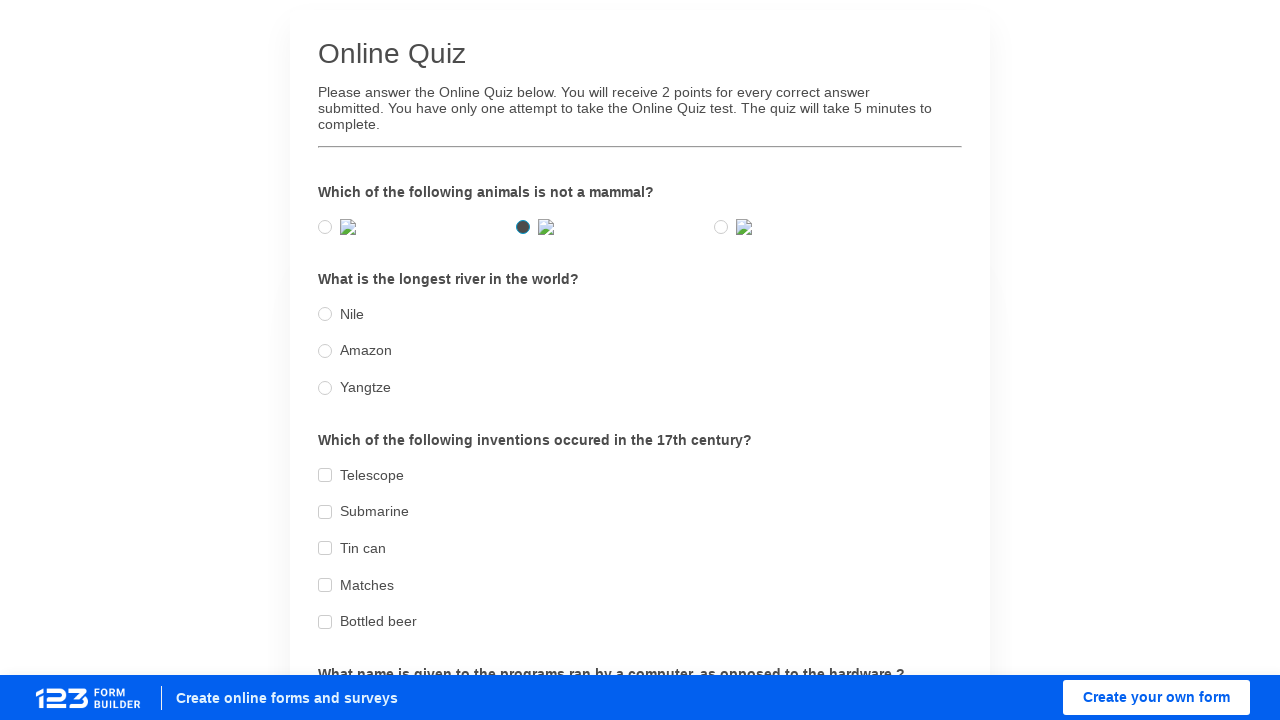

Clicked river question radio button option 0 at (325, 314) on //label[@for='0000000a_0']
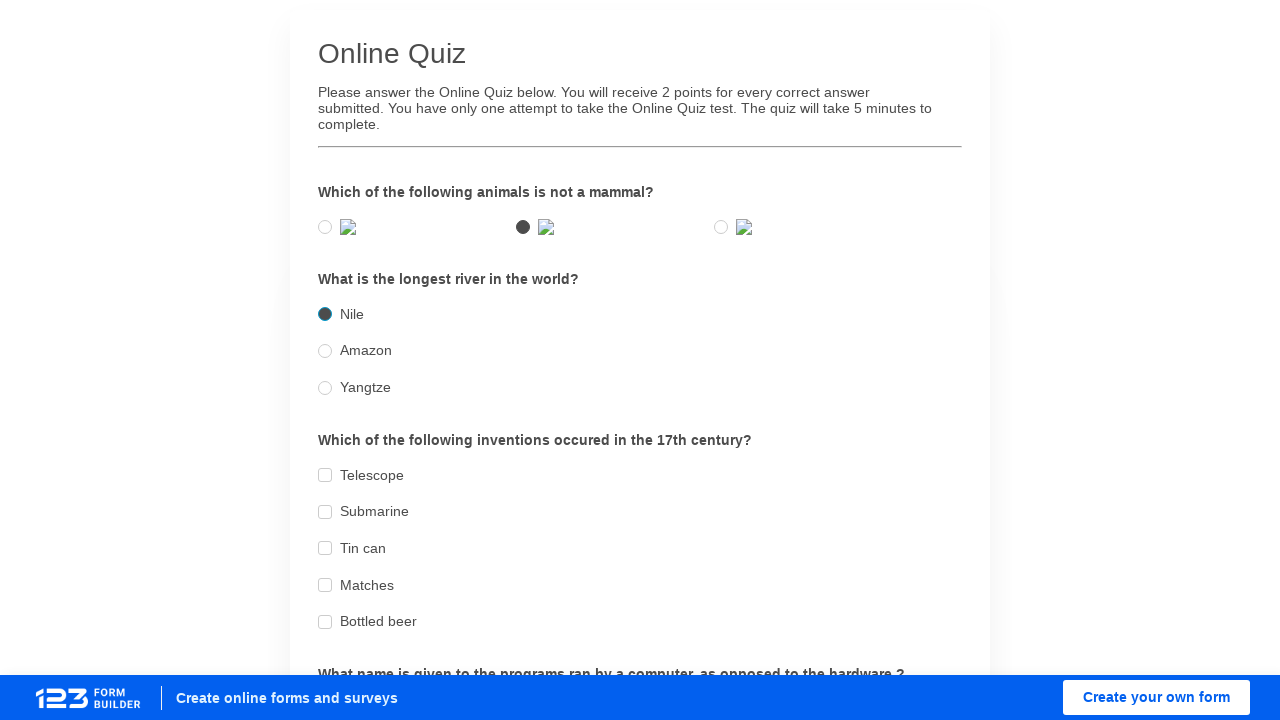

River question radio button option 0 confirmed as checked
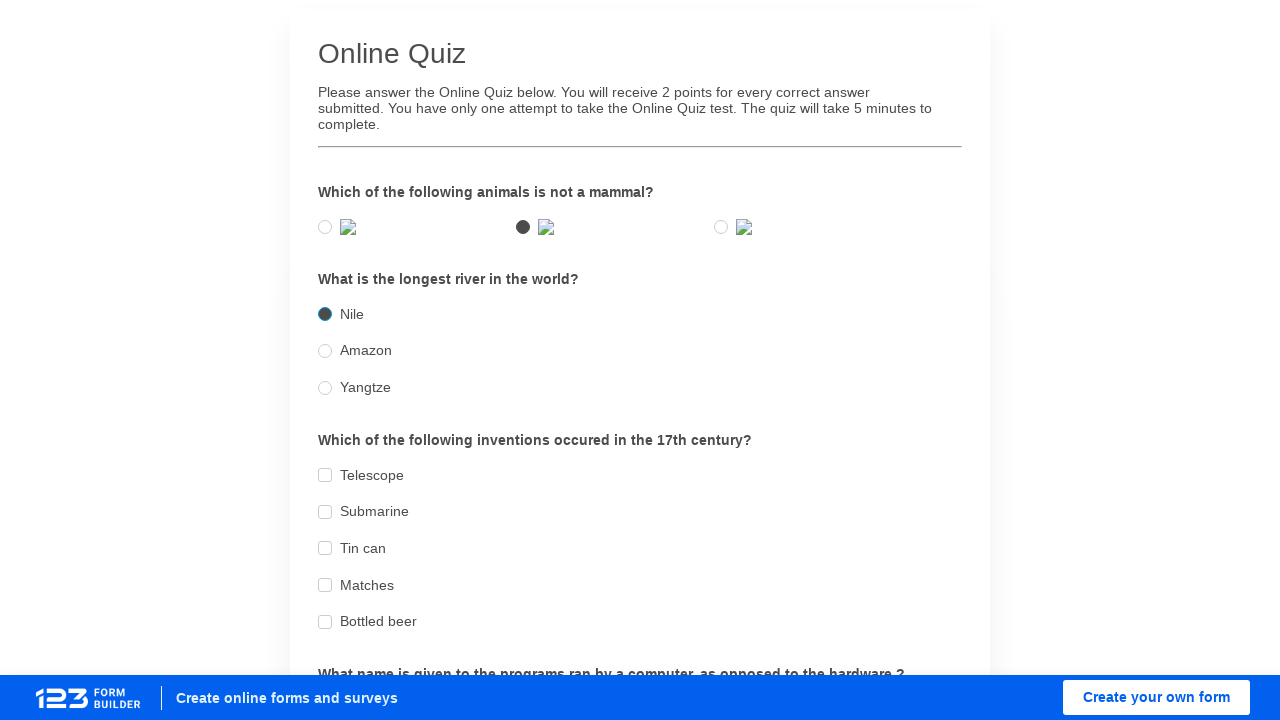

Clicked river question radio button option 1 at (325, 351) on //label[@for='0000000a_1']
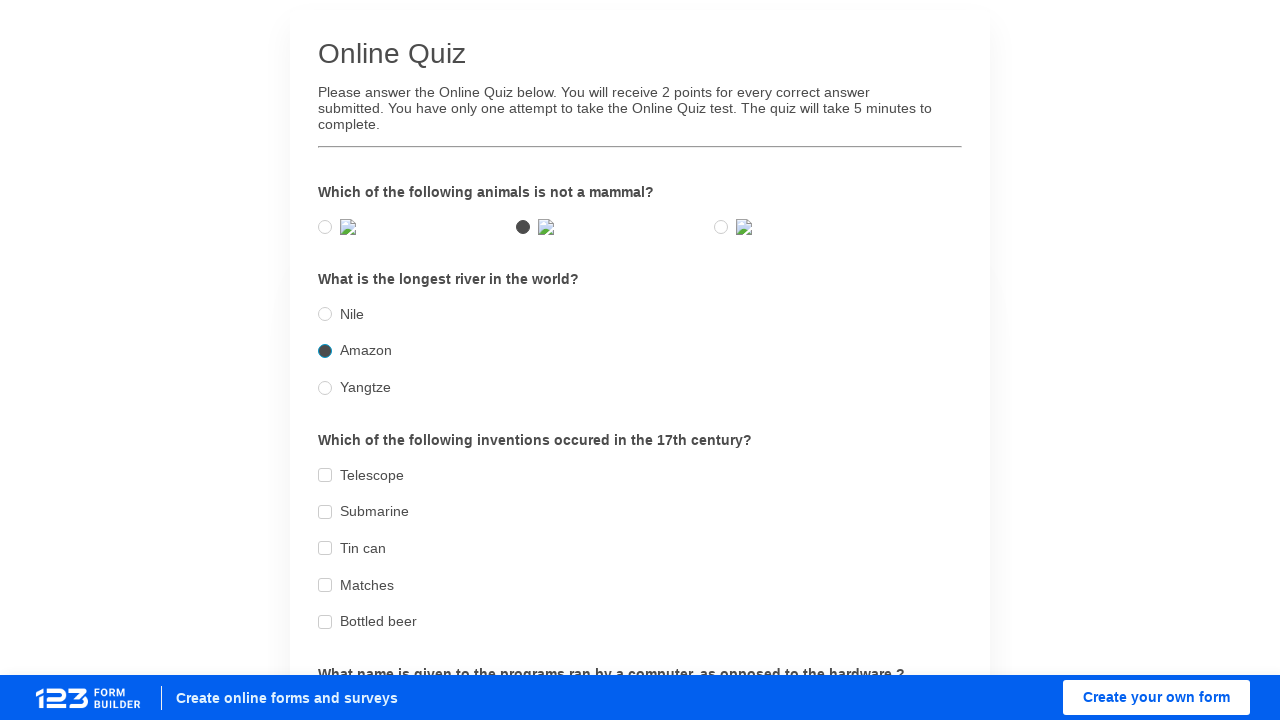

River question radio button option 1 confirmed as checked
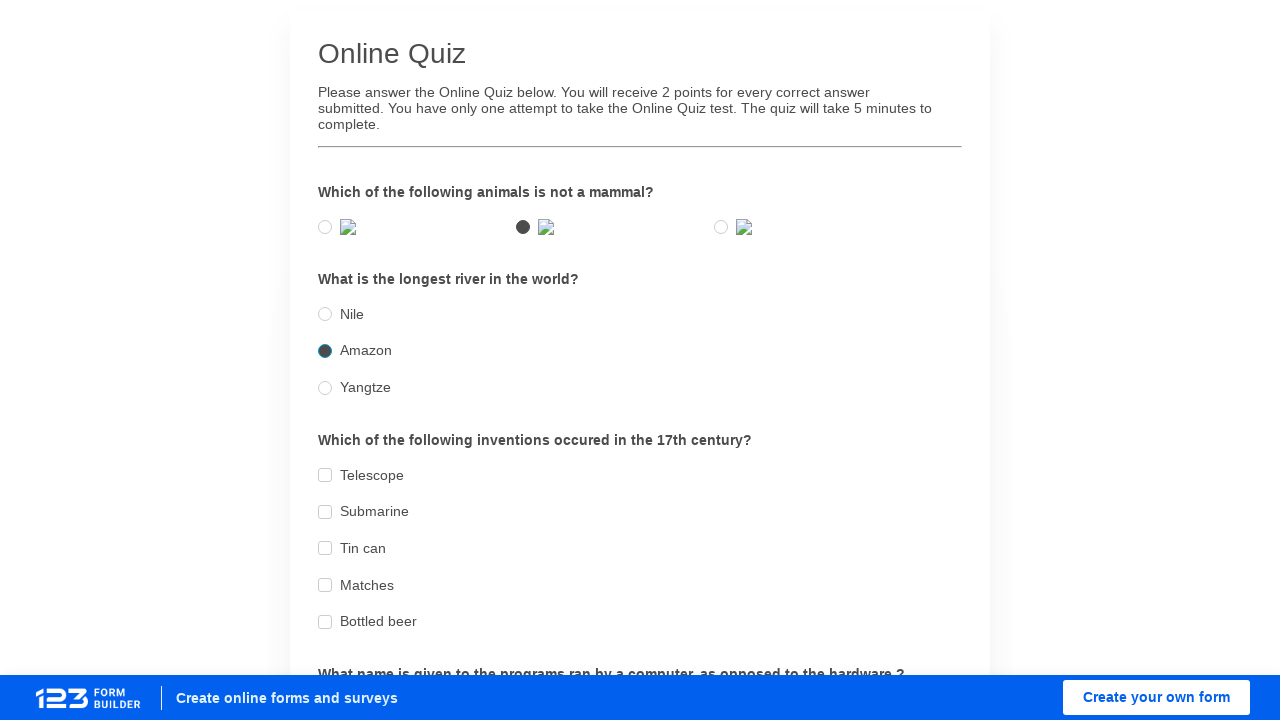

Clicked invention checkbox option 0 at (325, 475) on //label[@for='0000000c_0']
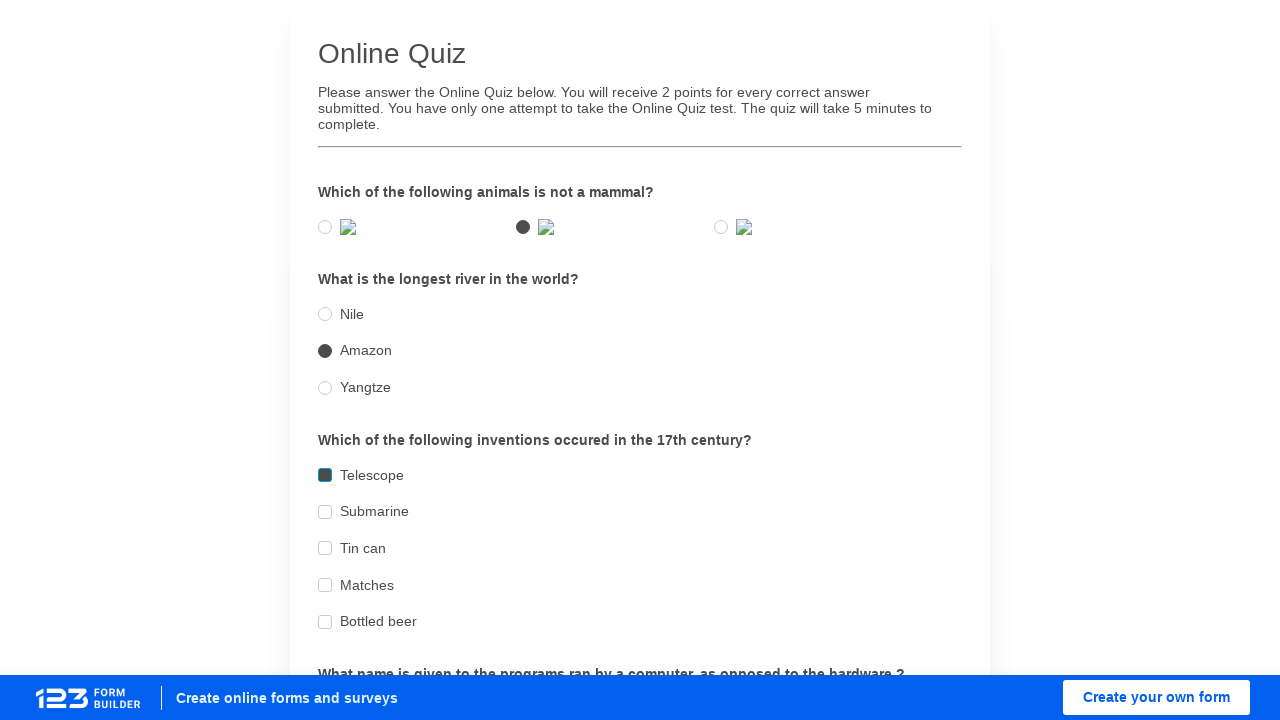

Invention checkbox option 0 confirmed as checked
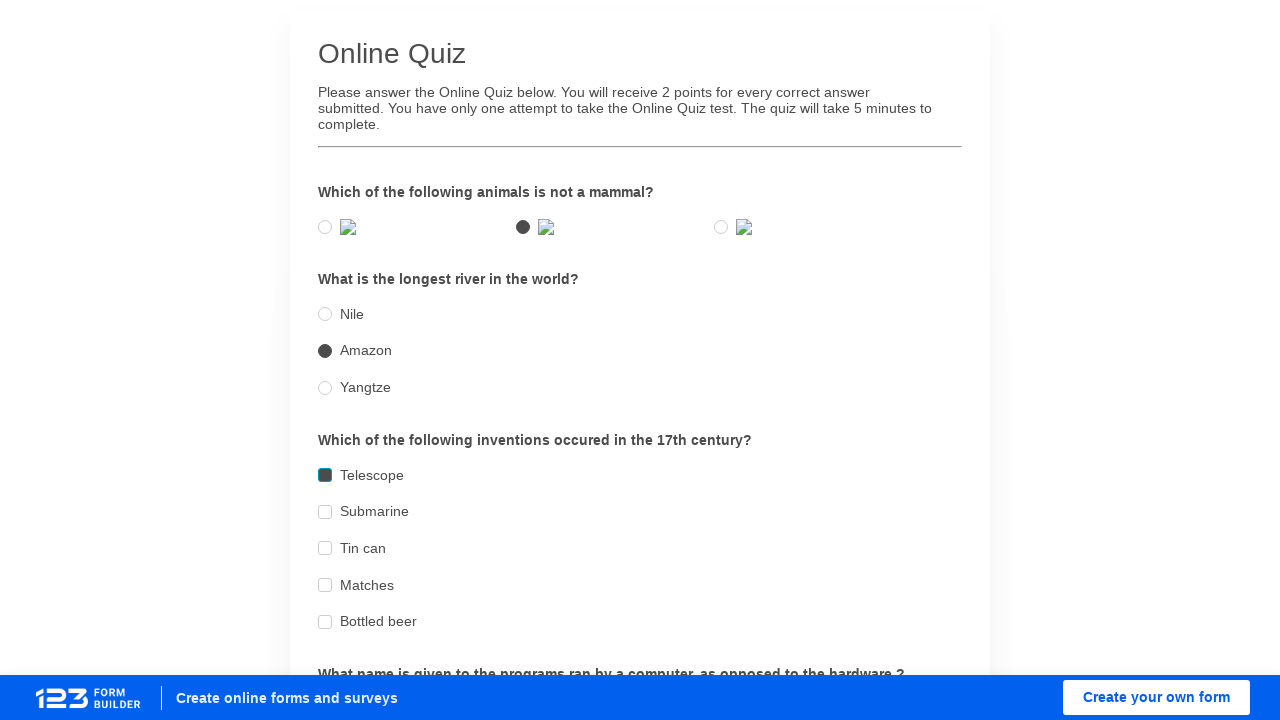

Clicked invention checkbox option 1 at (325, 512) on //label[@for='0000000c_1']
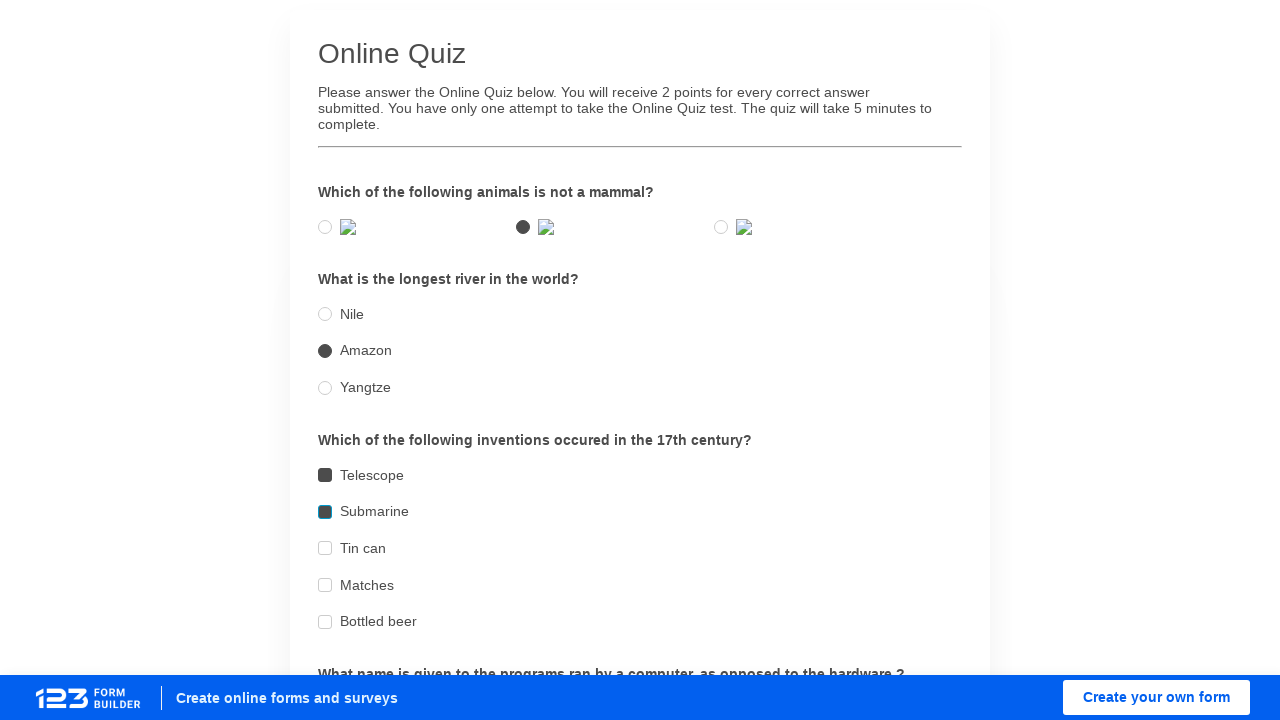

Invention checkbox option 1 confirmed as checked
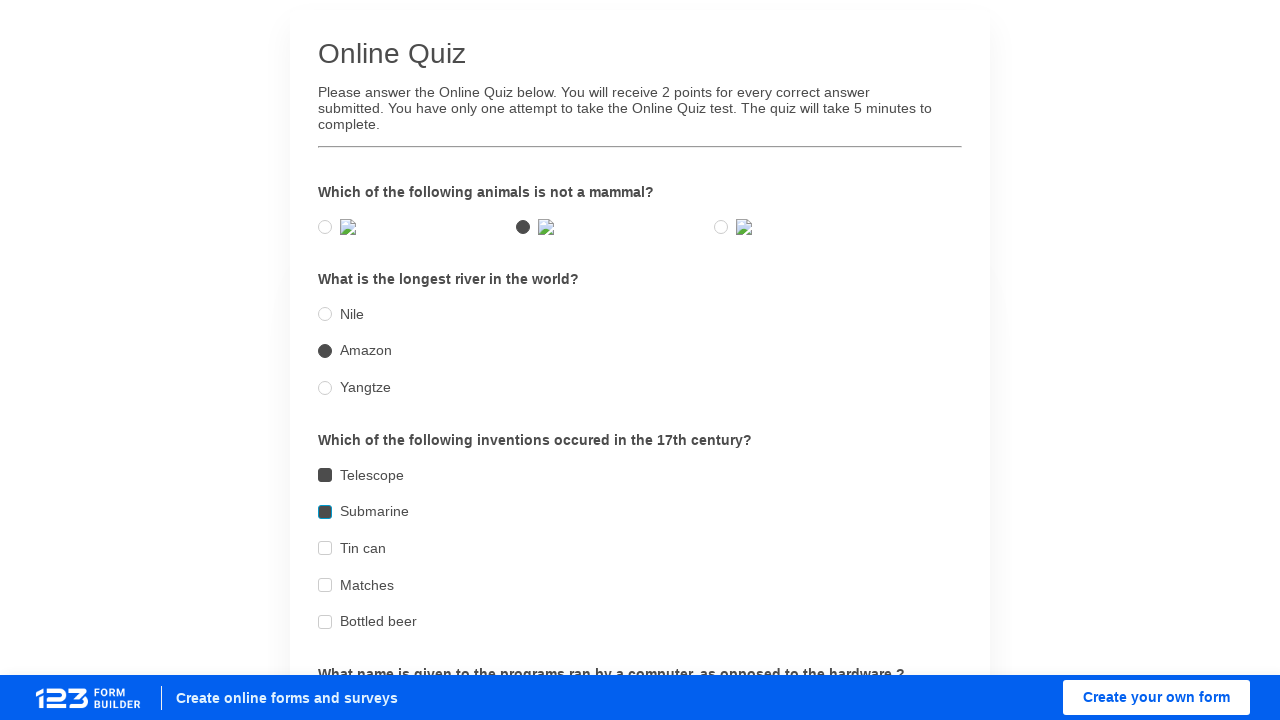

Clicked invention checkbox option 2 at (325, 548) on //label[@for='0000000c_2']
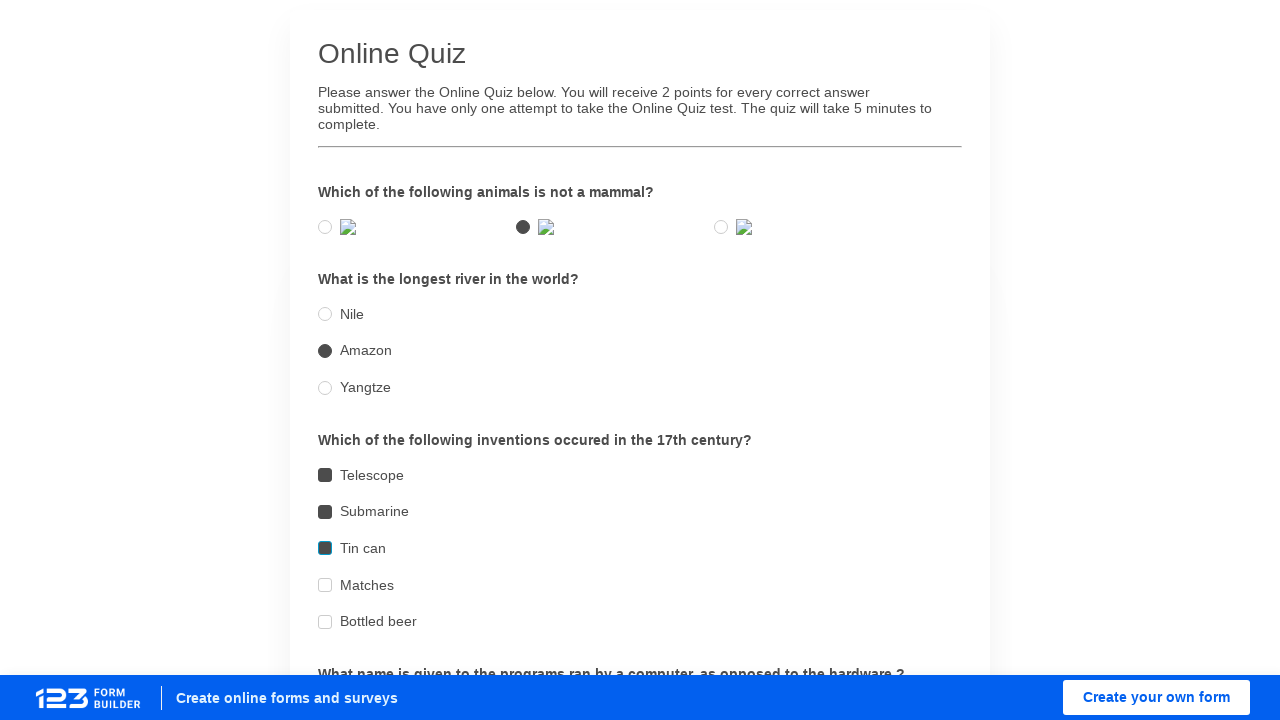

Invention checkbox option 2 confirmed as checked
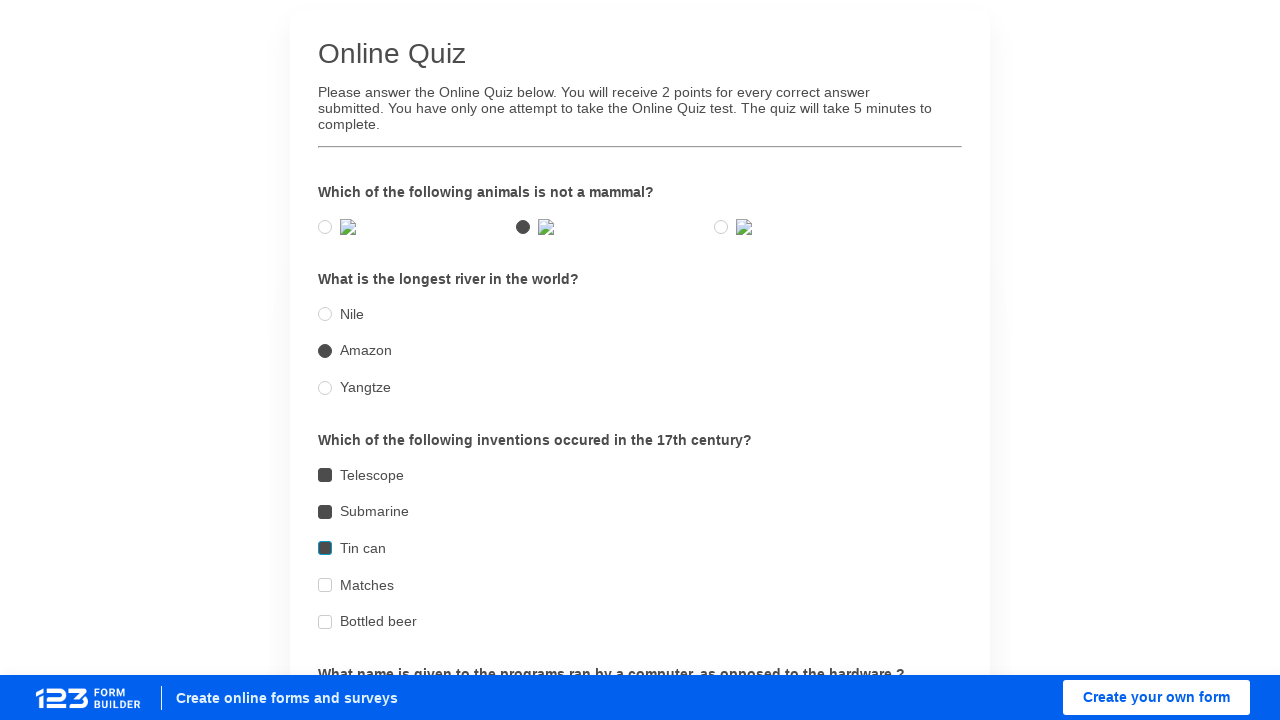

Clicked invention checkbox option 3 at (325, 585) on //label[@for='0000000c_3']
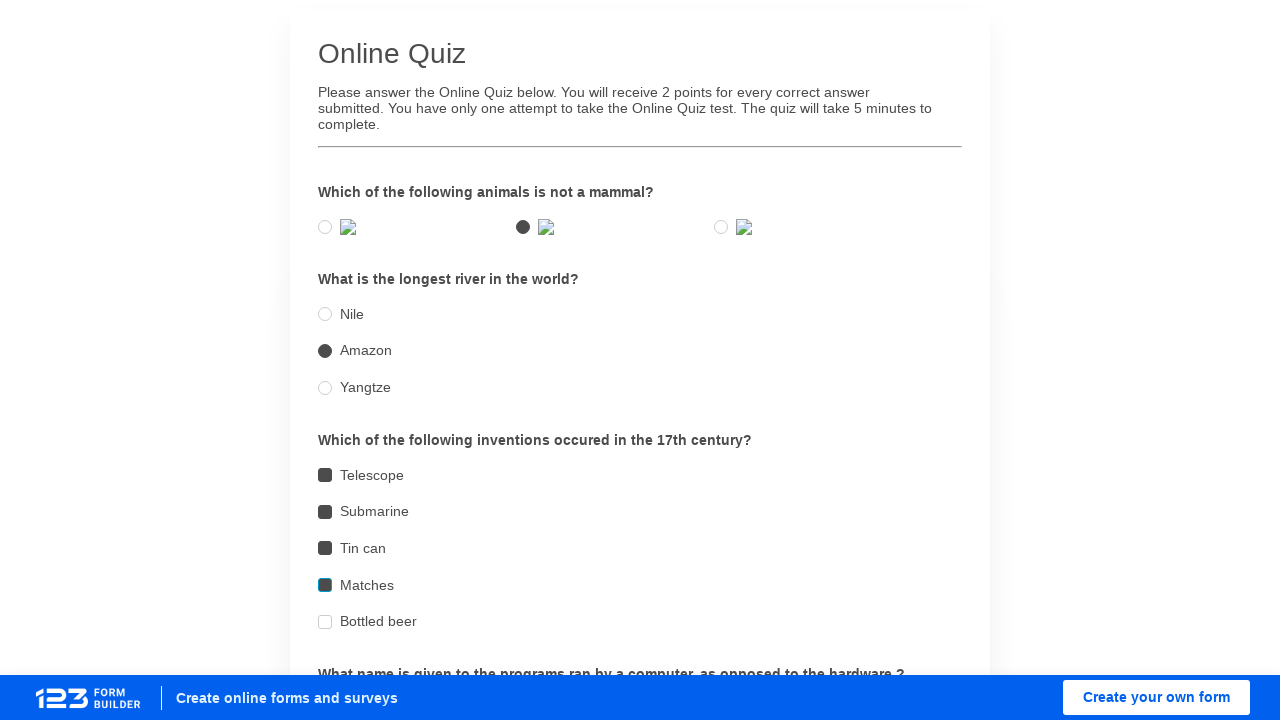

Invention checkbox option 3 confirmed as checked
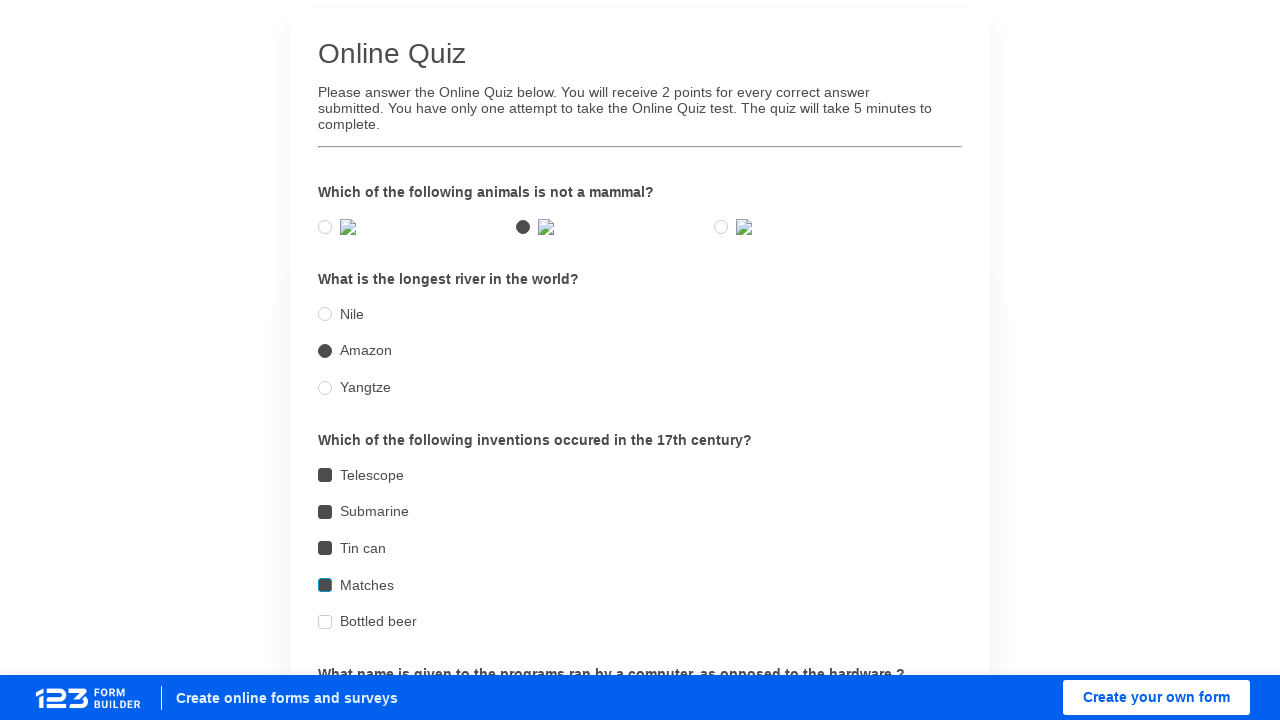

Clicked program checkbox option 0 at (325, 360) on //label[@for='0000000e_0']
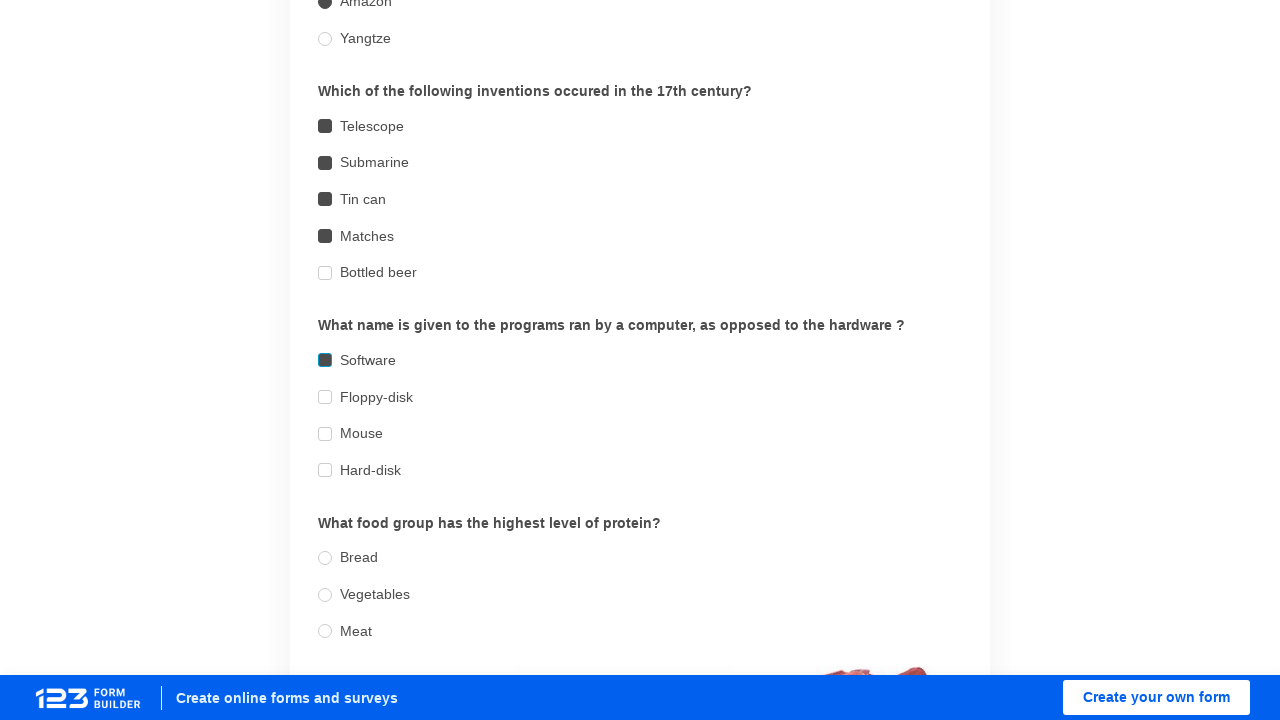

Program checkbox option 0 confirmed as checked
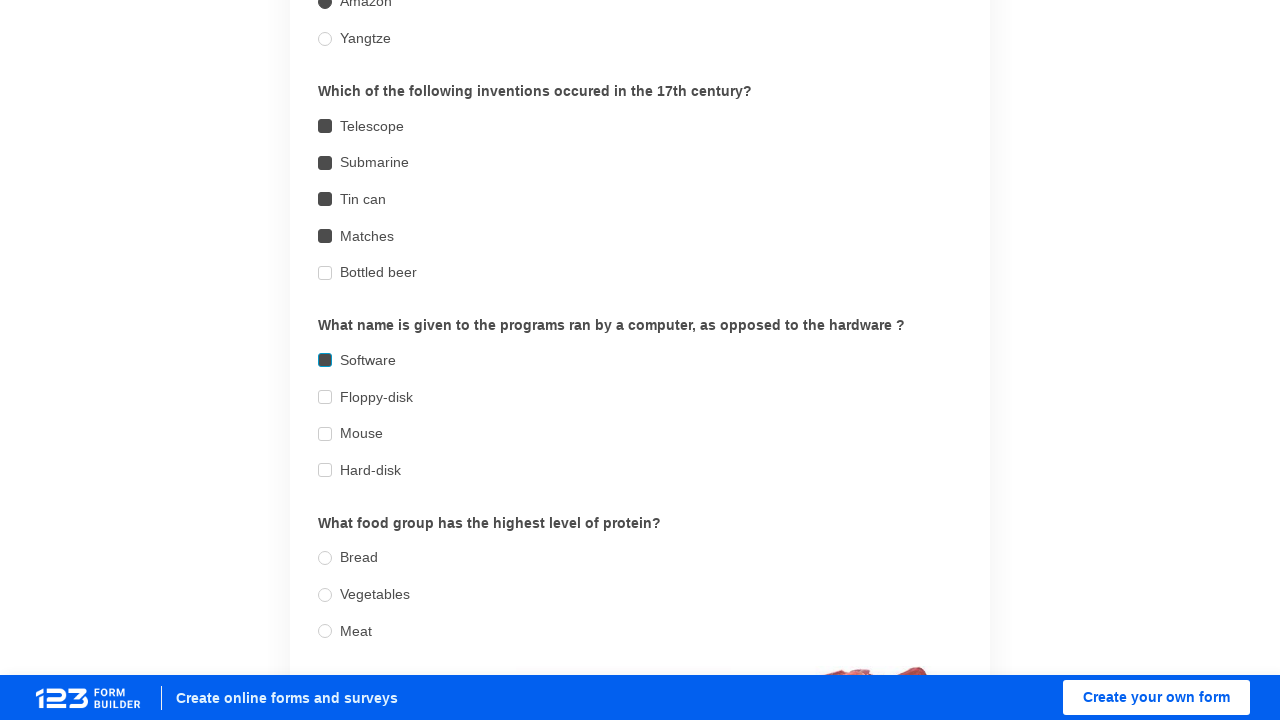

Clicked program checkbox option 1 at (325, 397) on //label[@for='0000000e_1']
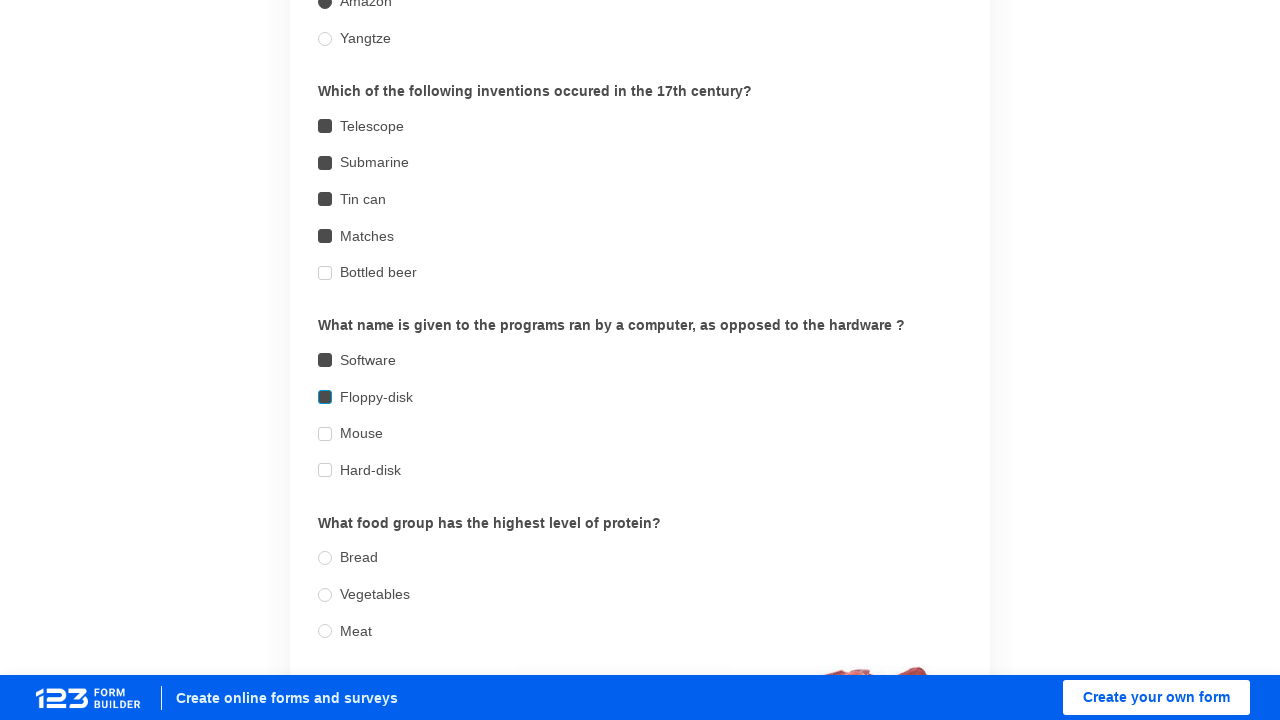

Program checkbox option 1 confirmed as checked
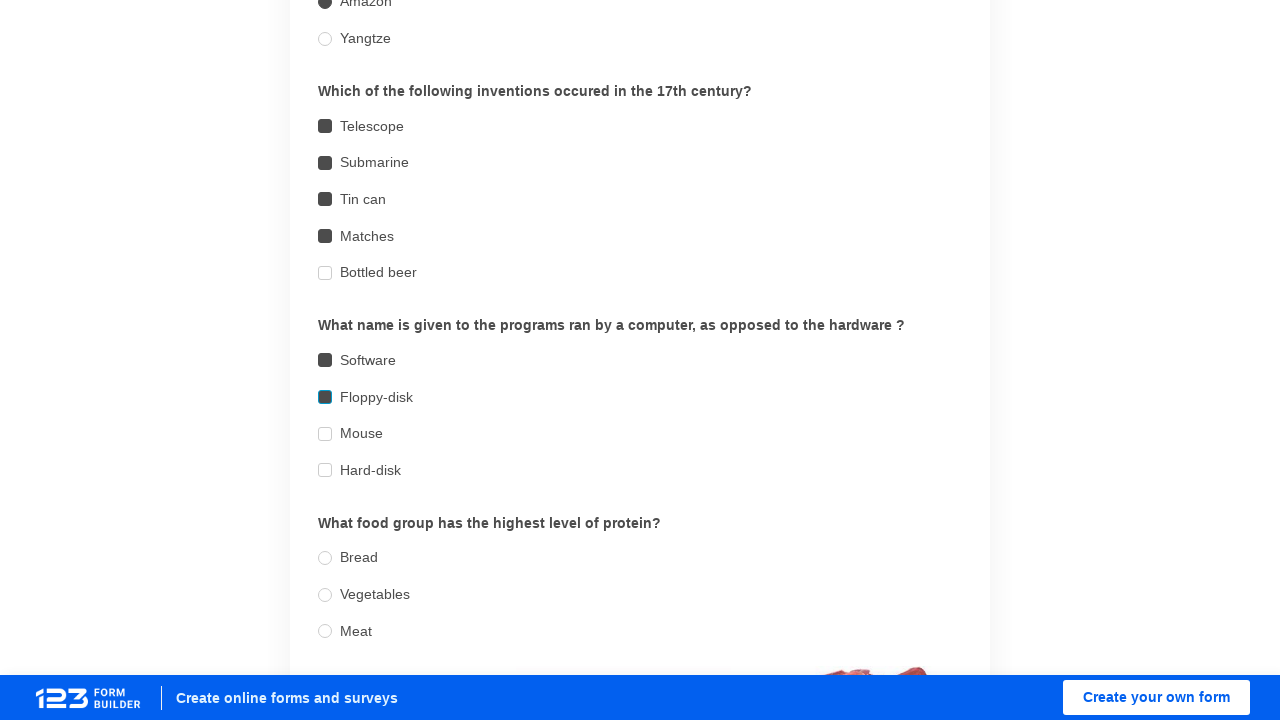

Clicked program checkbox option 2 at (325, 434) on //label[@for='0000000e_2']
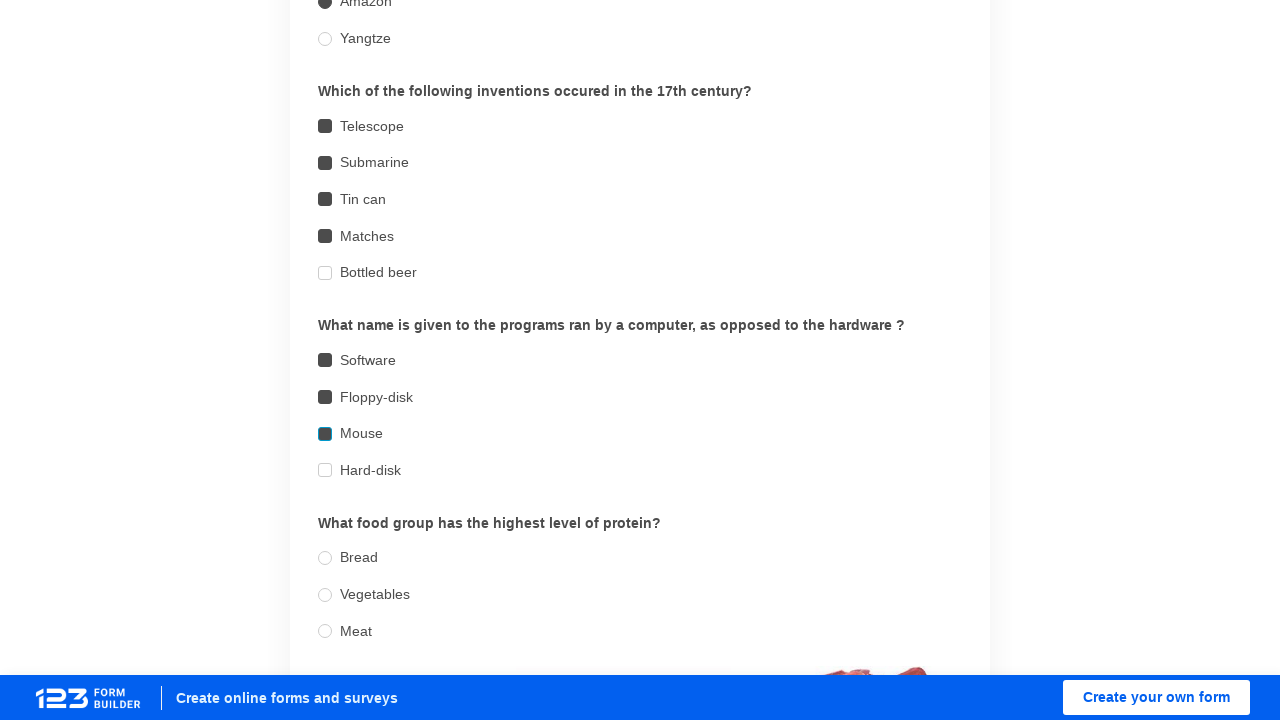

Program checkbox option 2 confirmed as checked
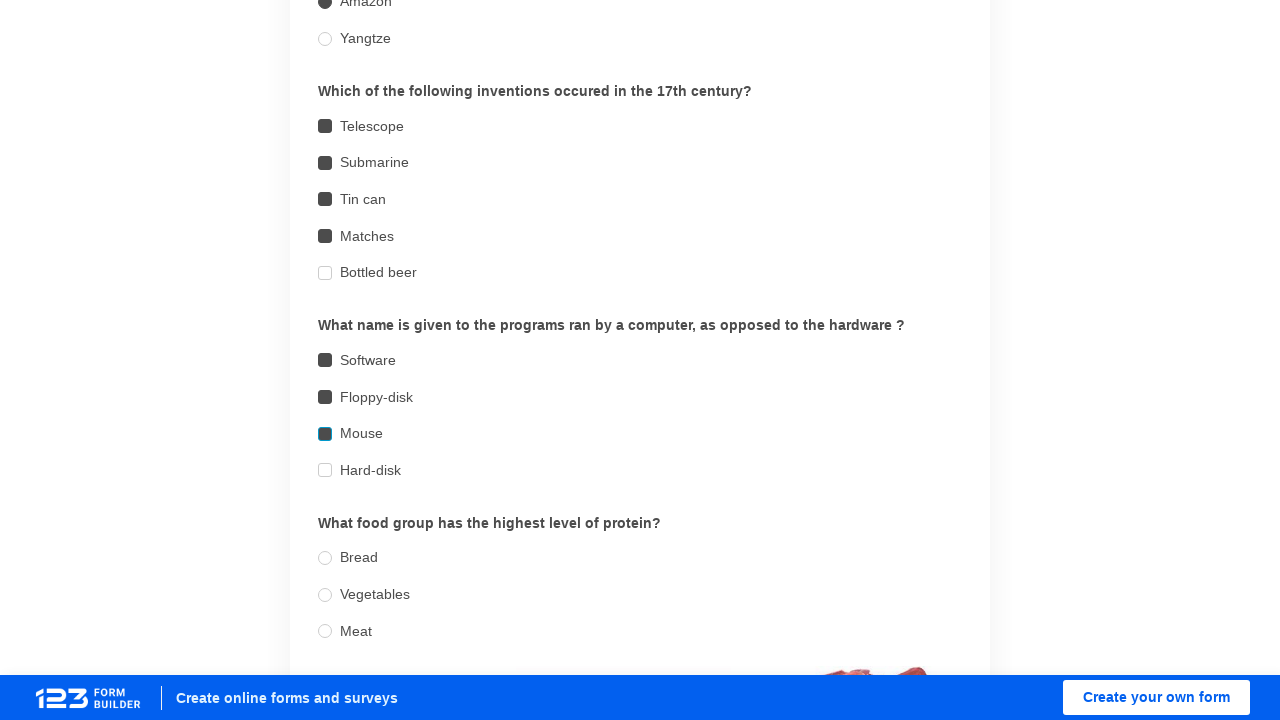

Clicked food checkbox option 0 at (325, 558) on //label[@for='00000010_0']
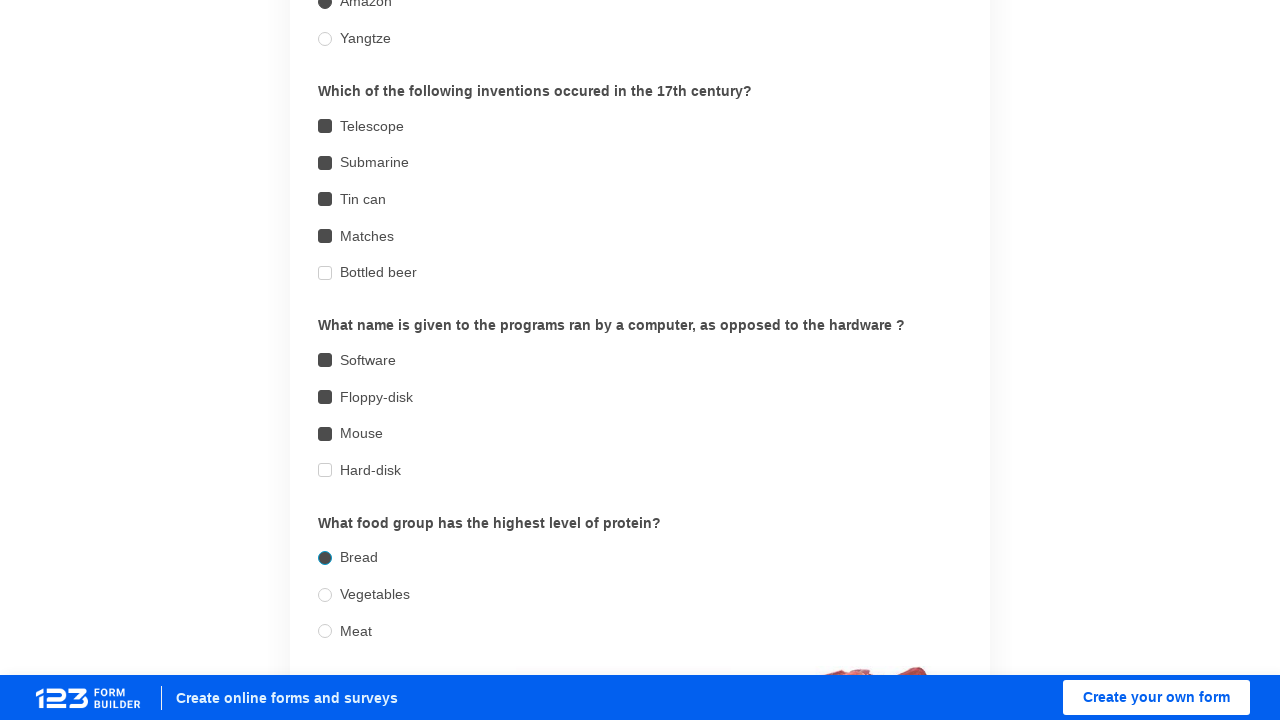

Food checkbox option 0 confirmed as checked
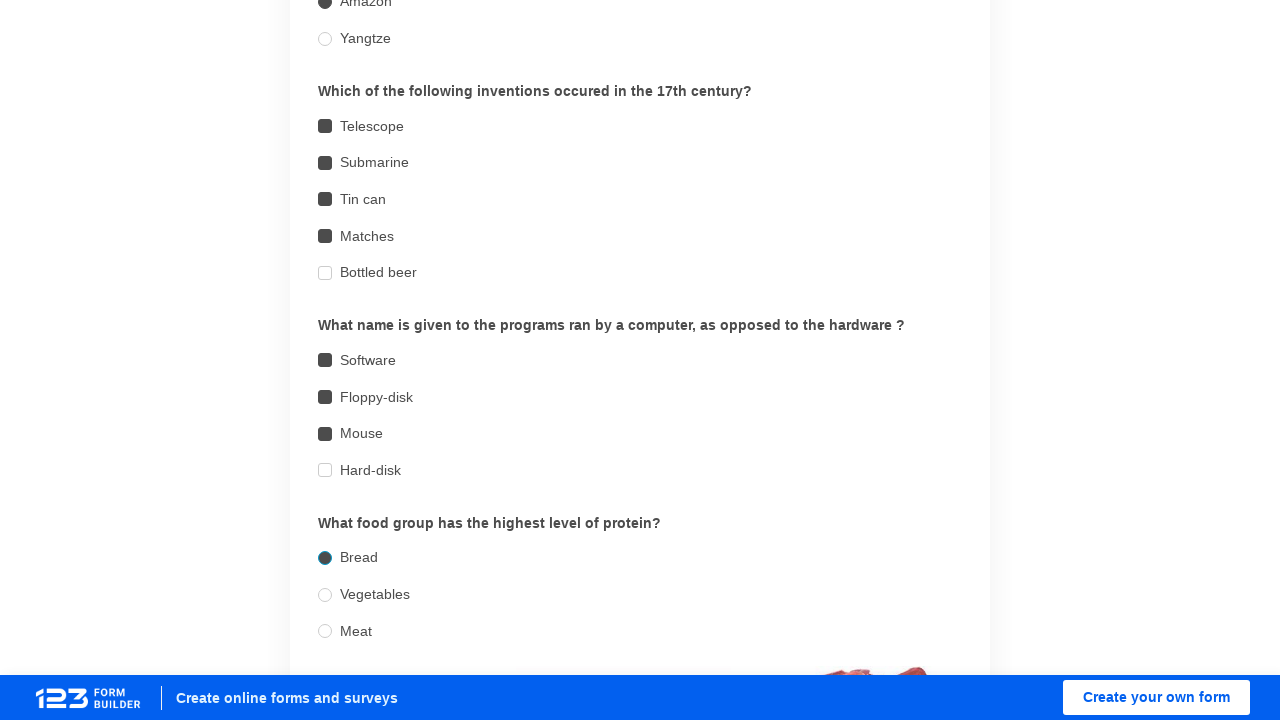

Clicked food checkbox option 1 at (325, 595) on //label[@for='00000010_1']
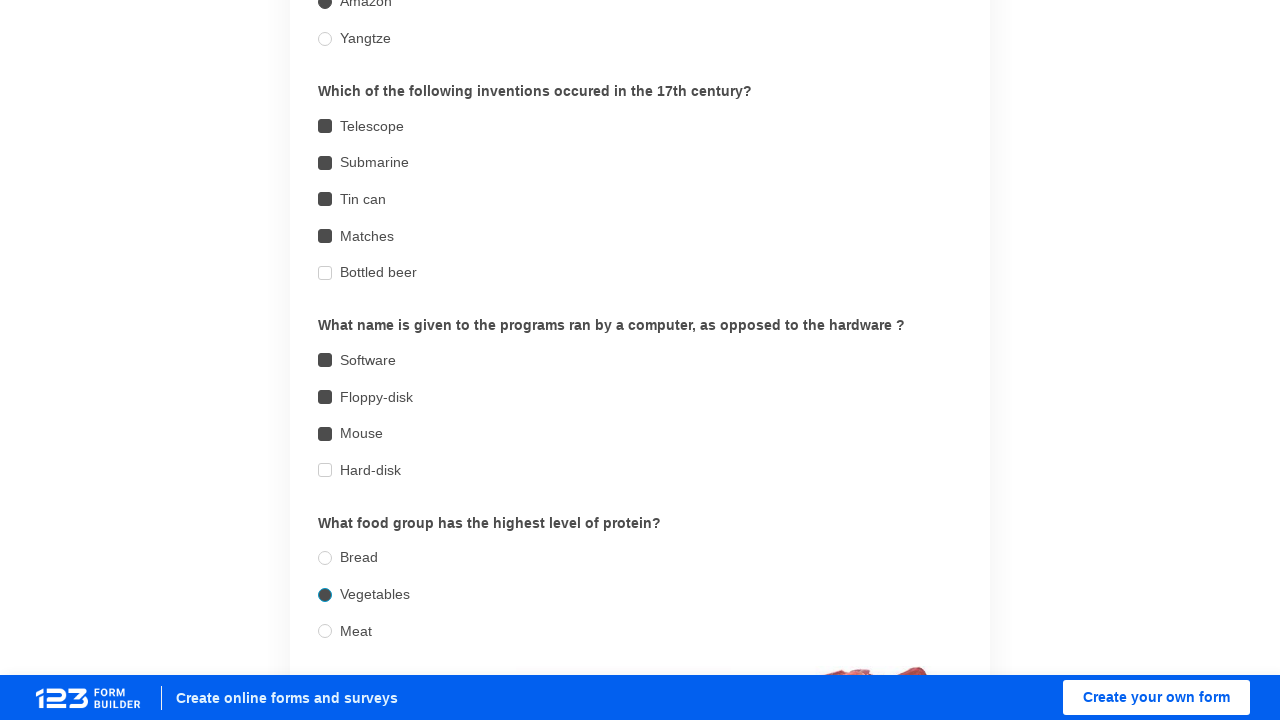

Food checkbox option 1 confirmed as checked
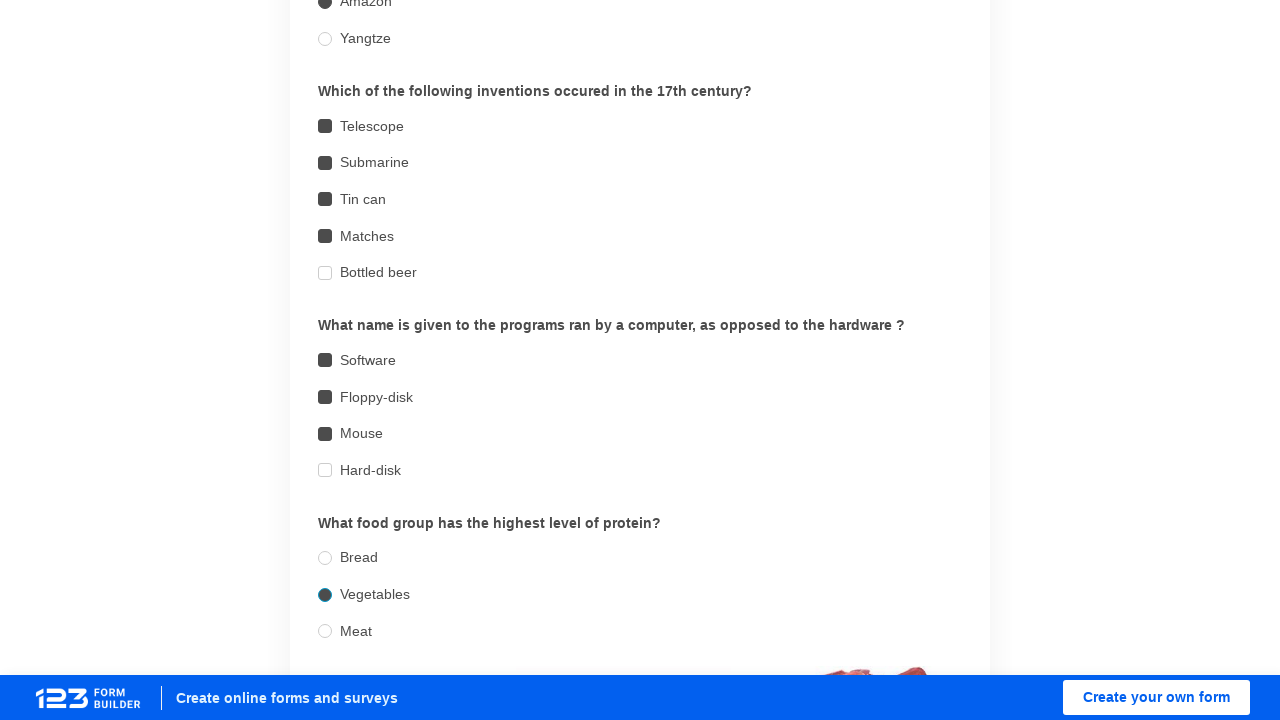

Filled email field with 'test@example.com' on //input[@type='email']
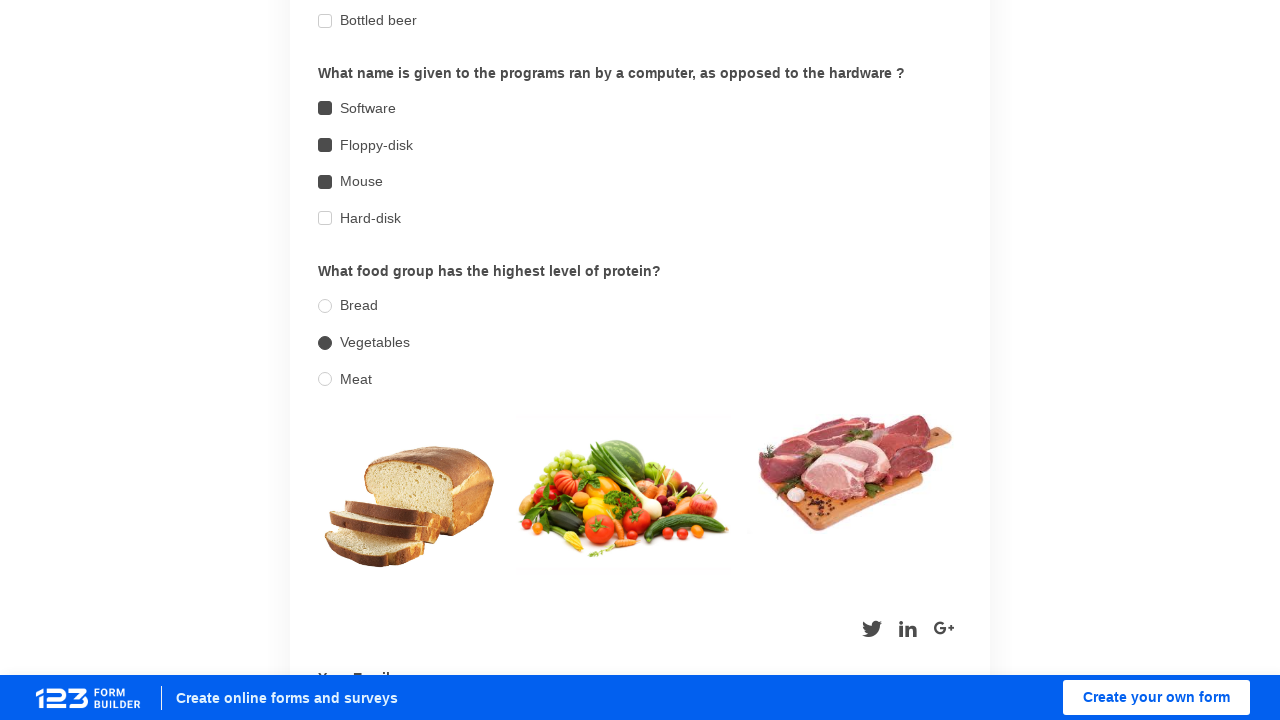

Pressed Tab key to move focus away from email field on html
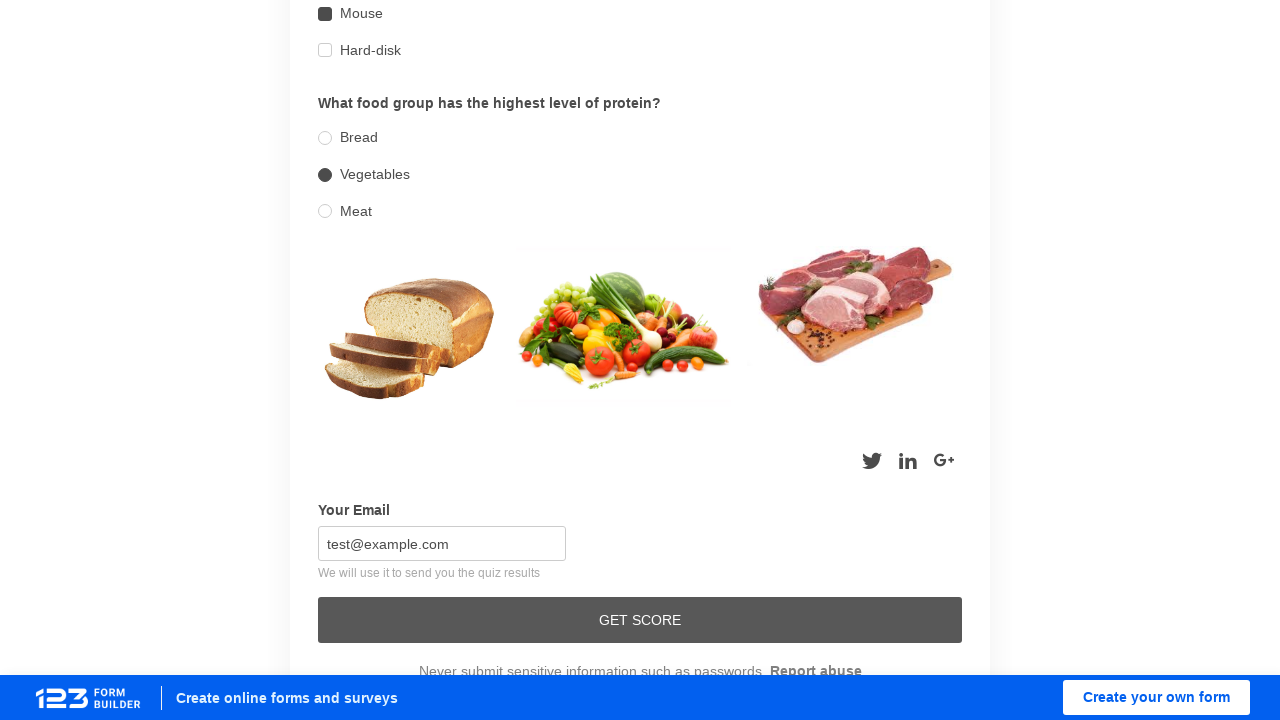

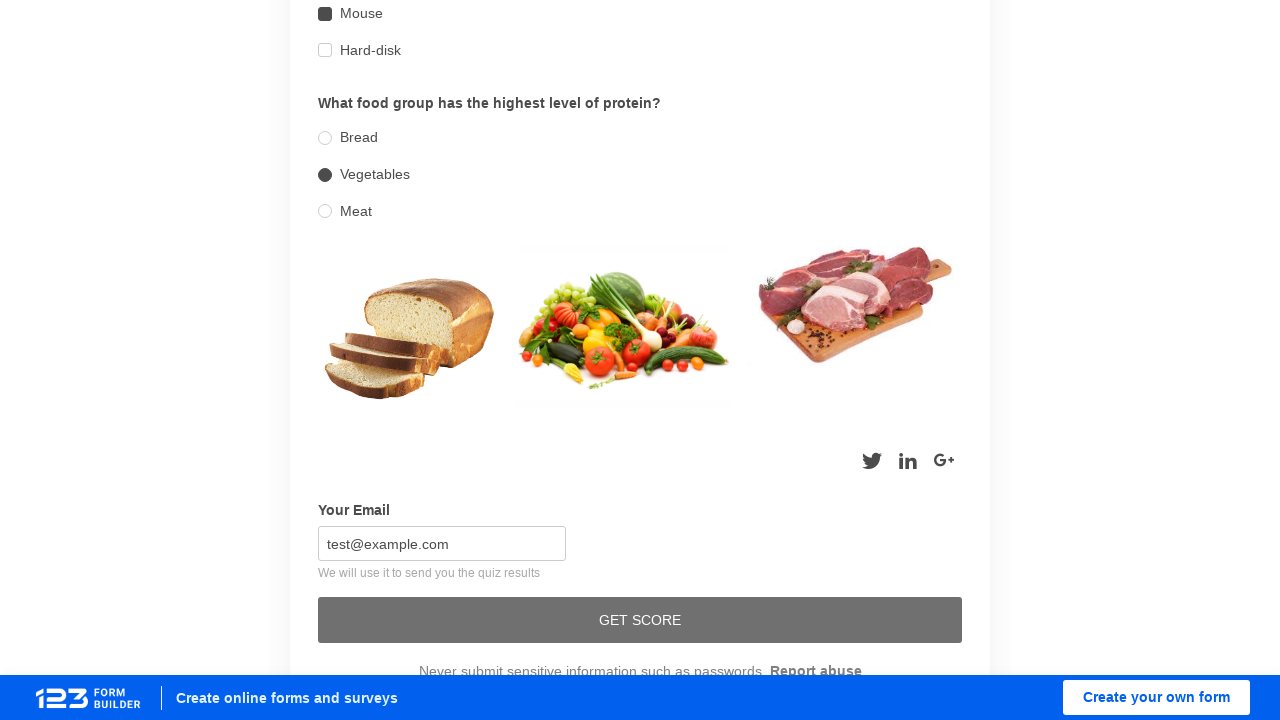